Tests disappearing elements page by checking if Gallery link is visible and clicking it

Starting URL: https://the-internet.herokuapp.com/disappearing_elements

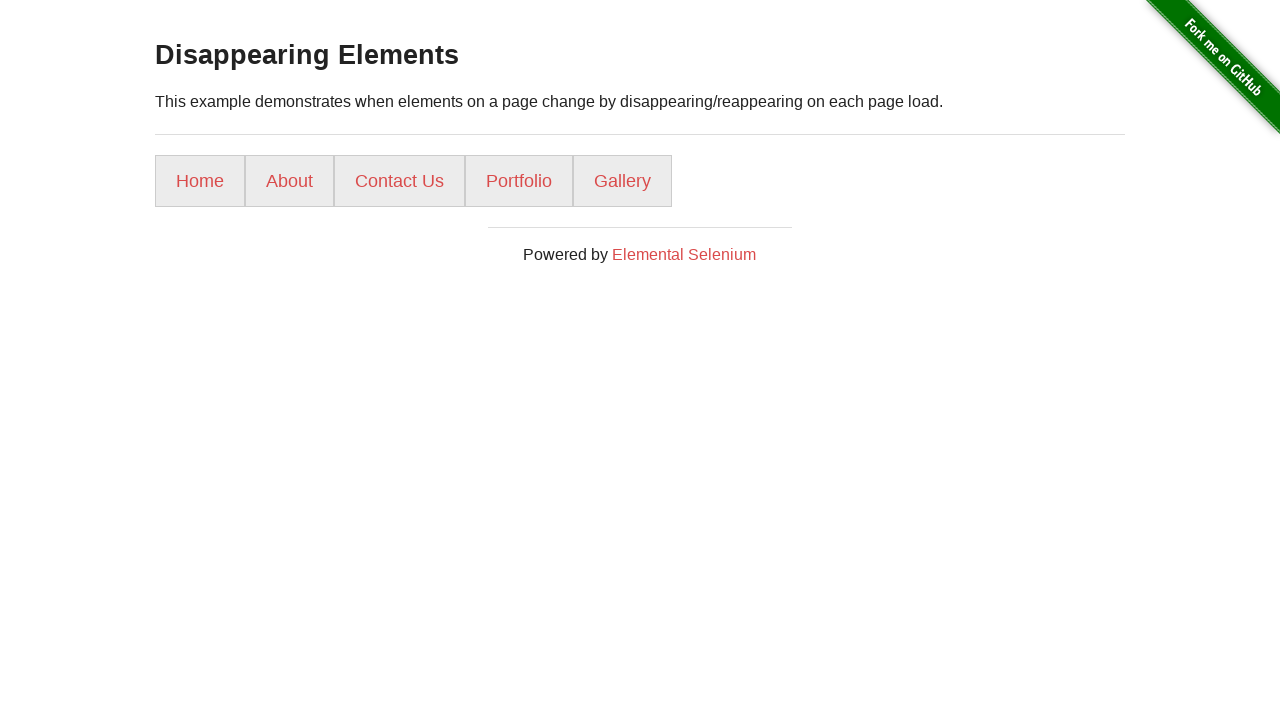

Located Gallery link element
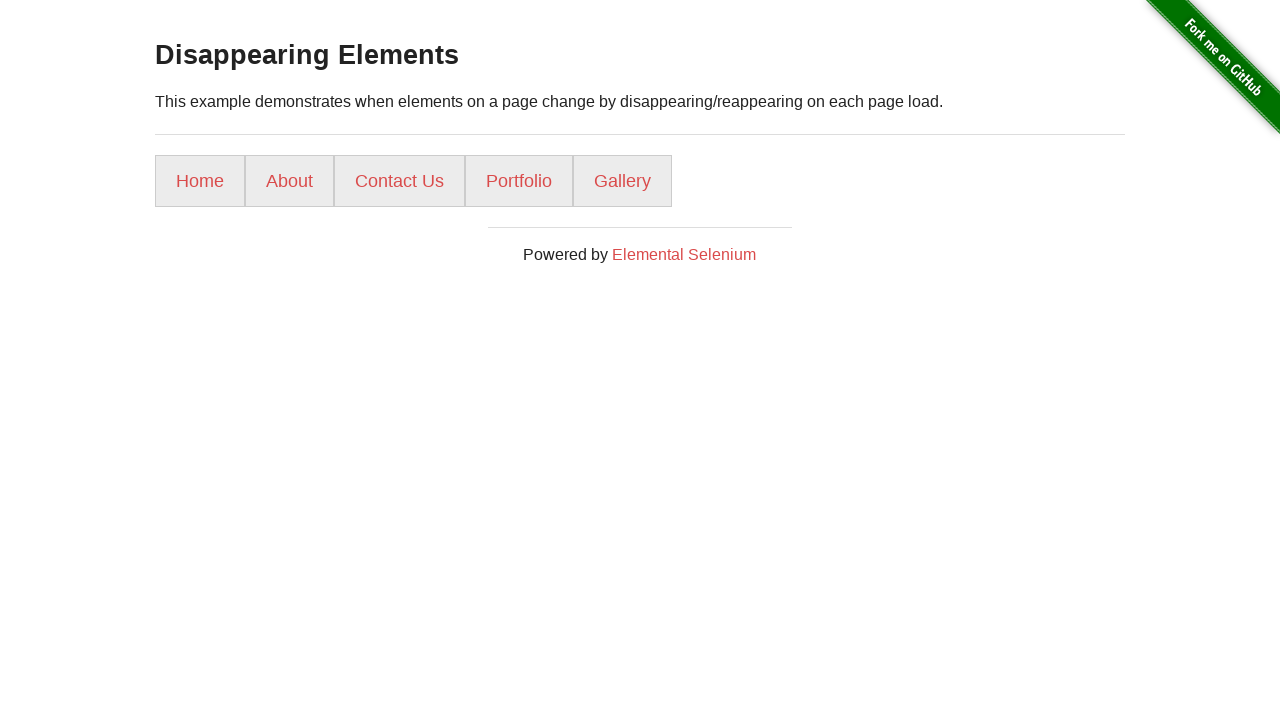

Gallery link is visible on disappearing elements page
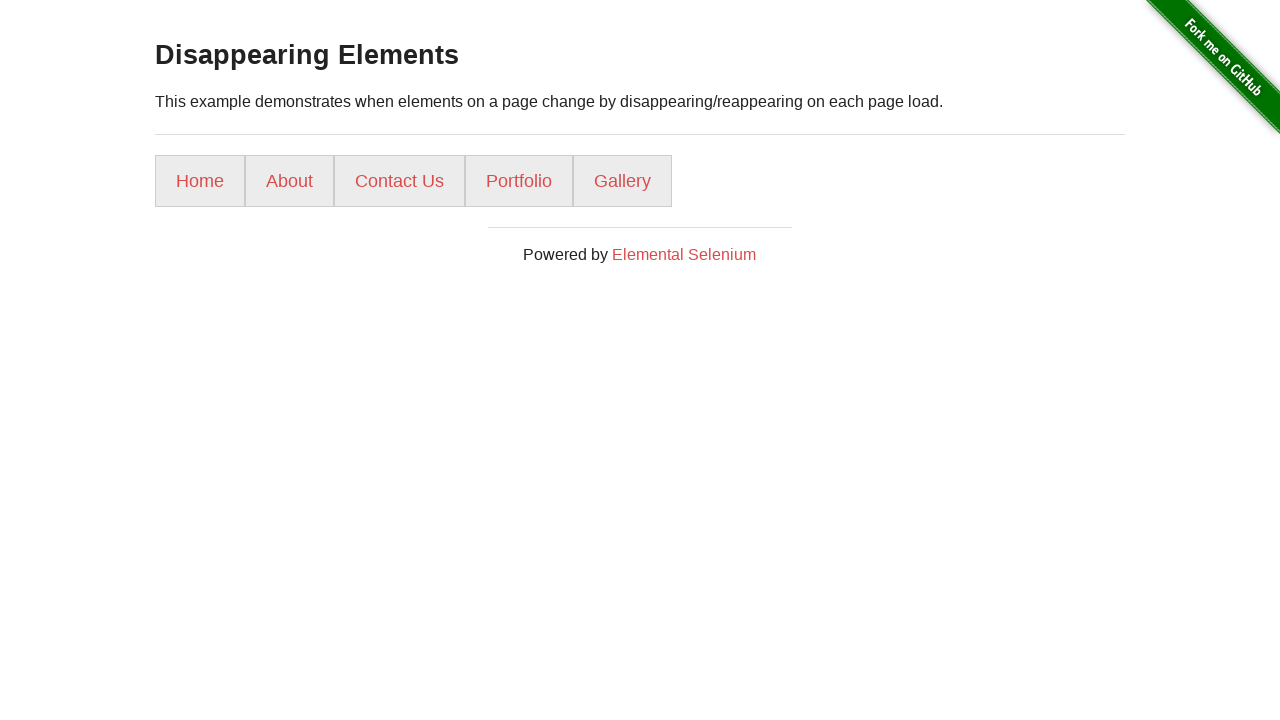

Clicked Gallery link at (622, 181) on text=Gallery
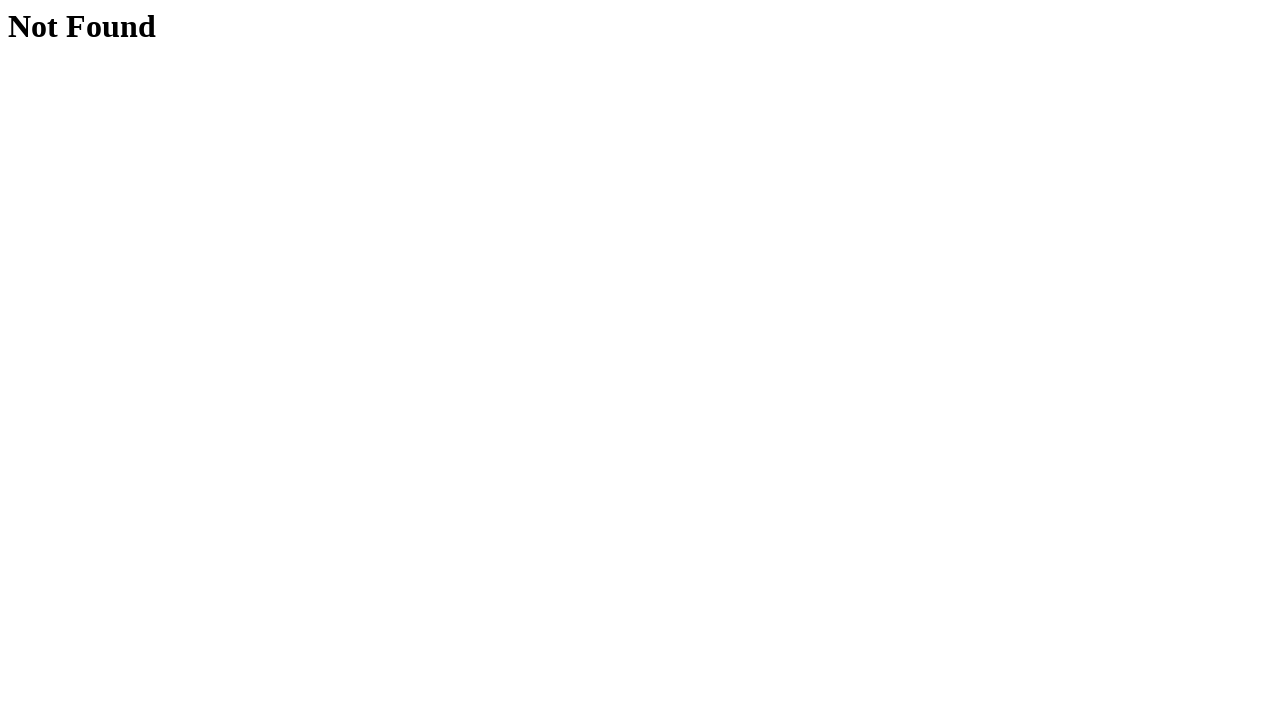

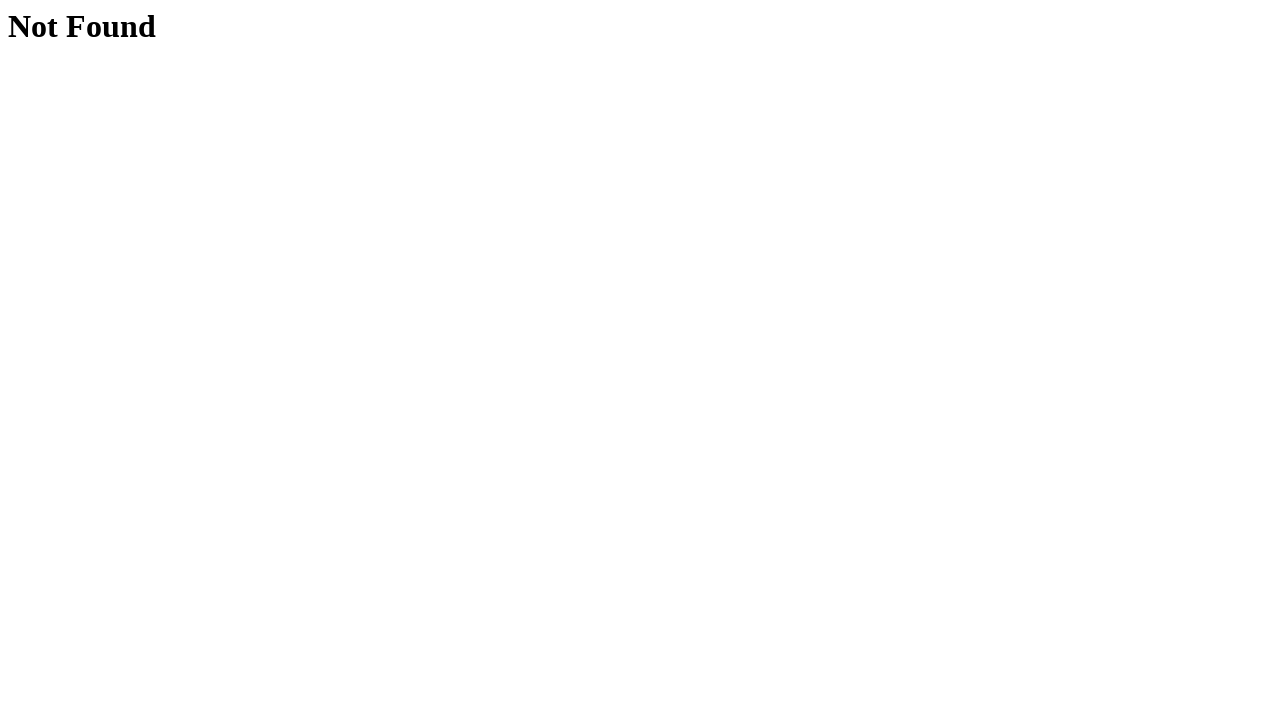